Tests that search suggestions appear when typing in the search box and verifies specific suggestions are shown

Starting URL: https://www.tmsandbox.co.nz/

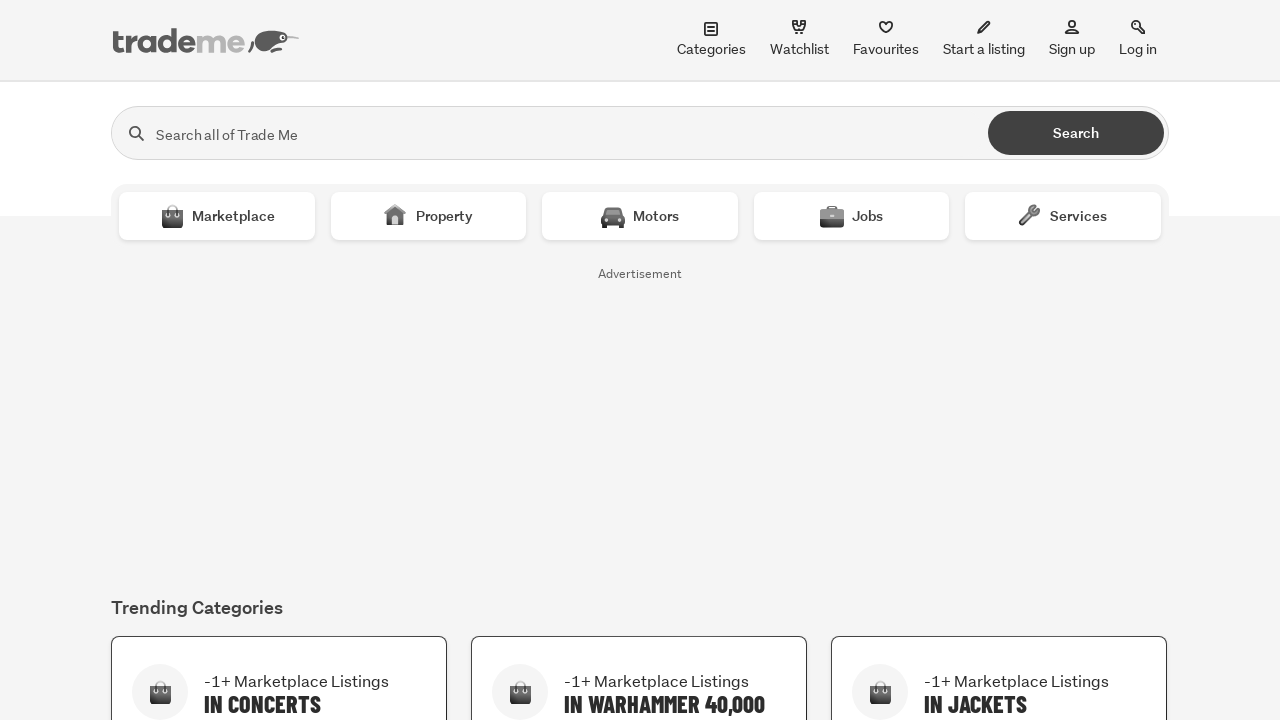

Filled search box with 'phon' on input[name="search"]
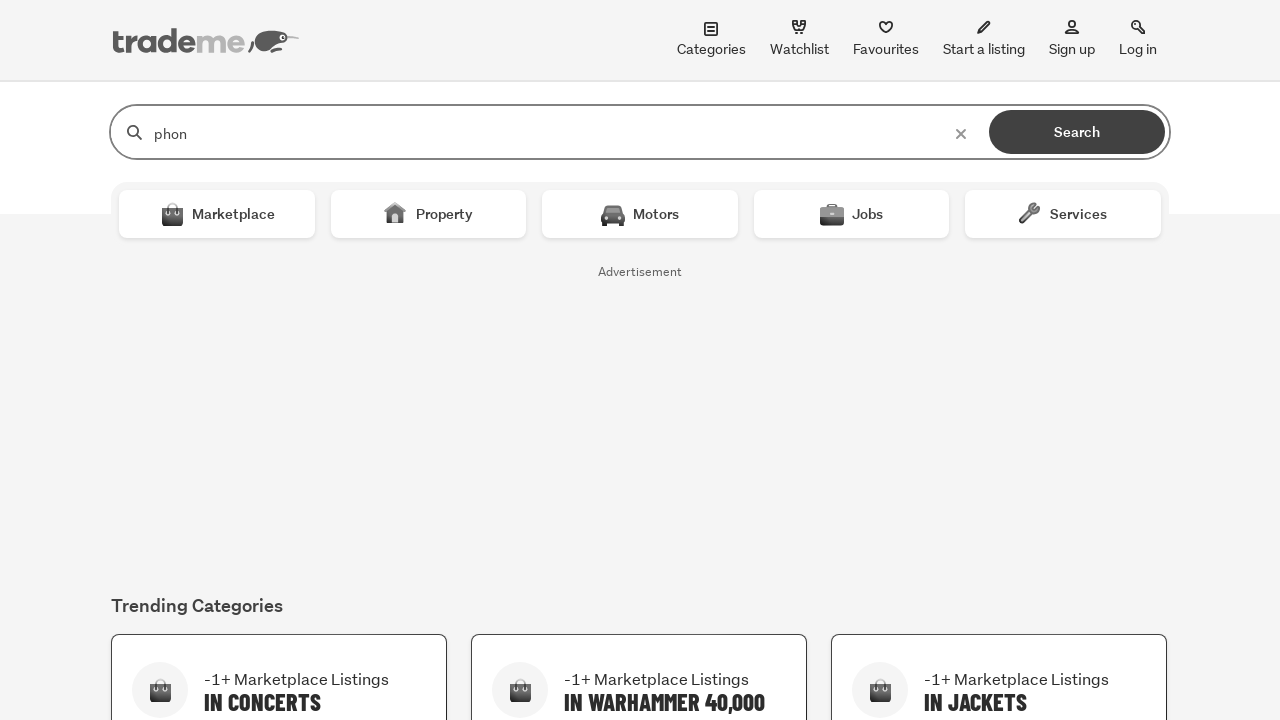

Search suggestions box appeared
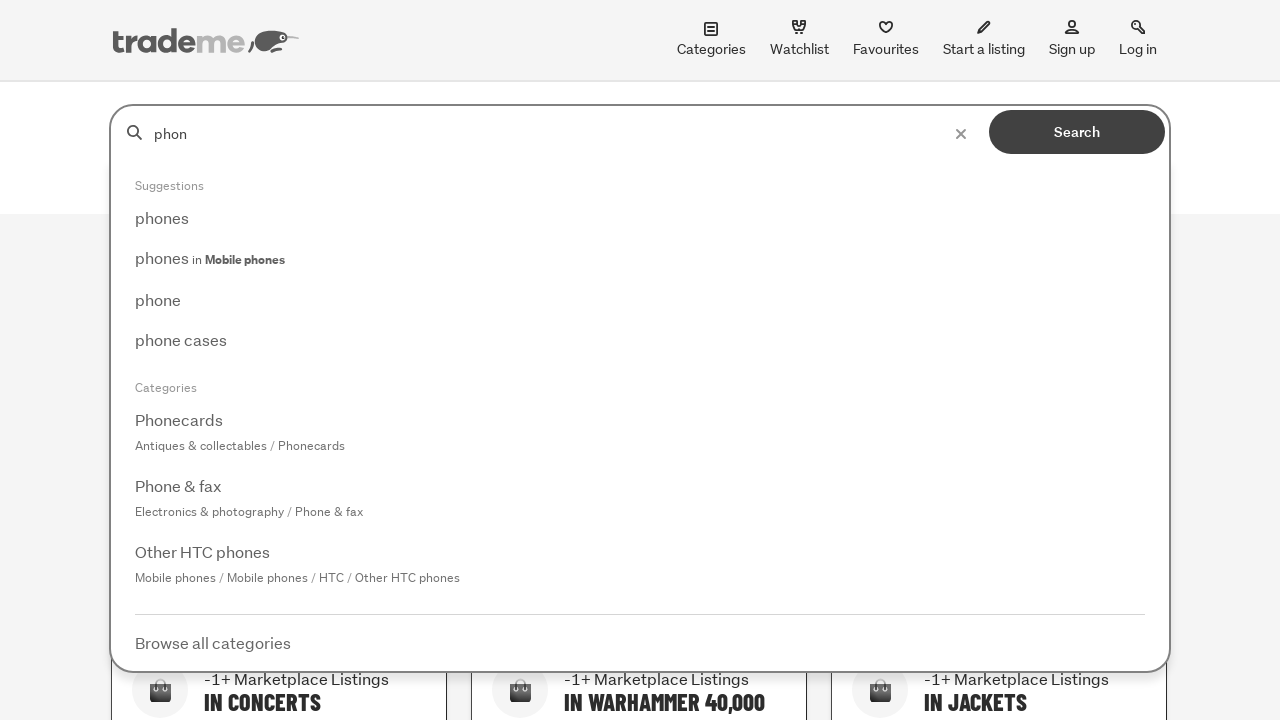

Verified 'Phonecards' suggestion is visible
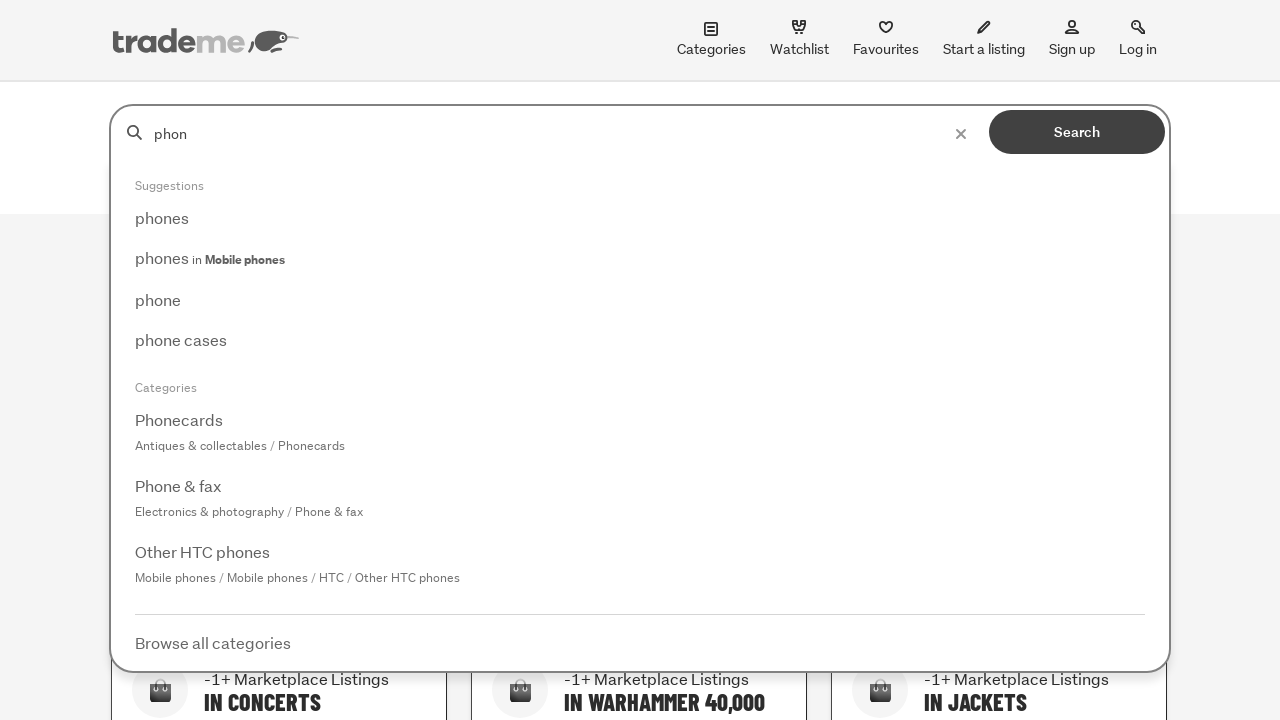

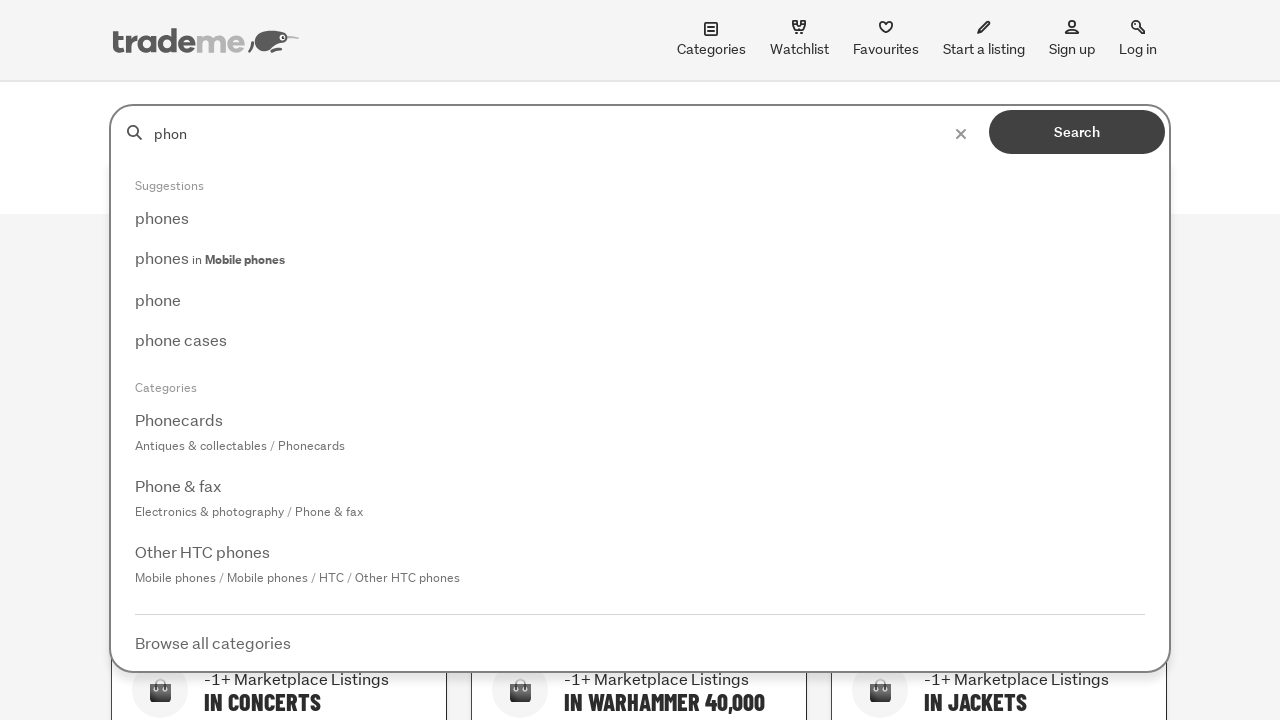